Tests form input functionality by locating a username field using chained locators and entering text into it

Starting URL: https://www.saucedemo.com

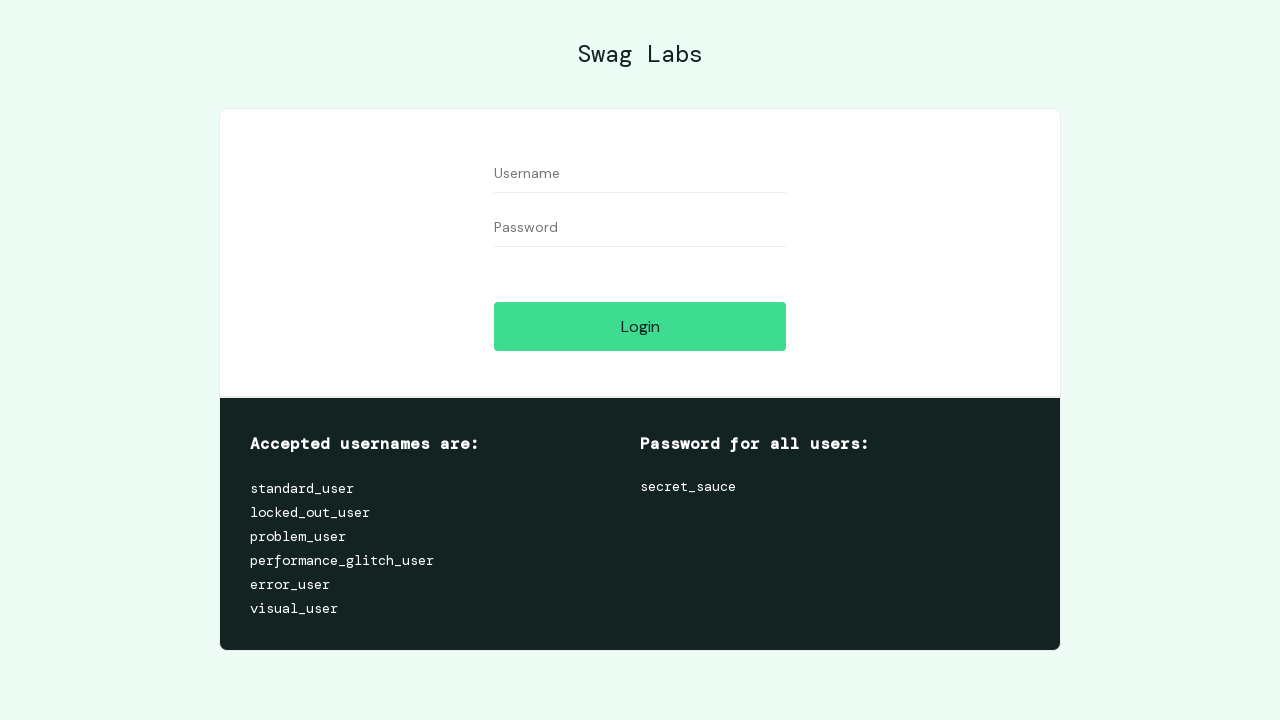

Filled username field with 'standard_user' using chained form selector on form #user-name
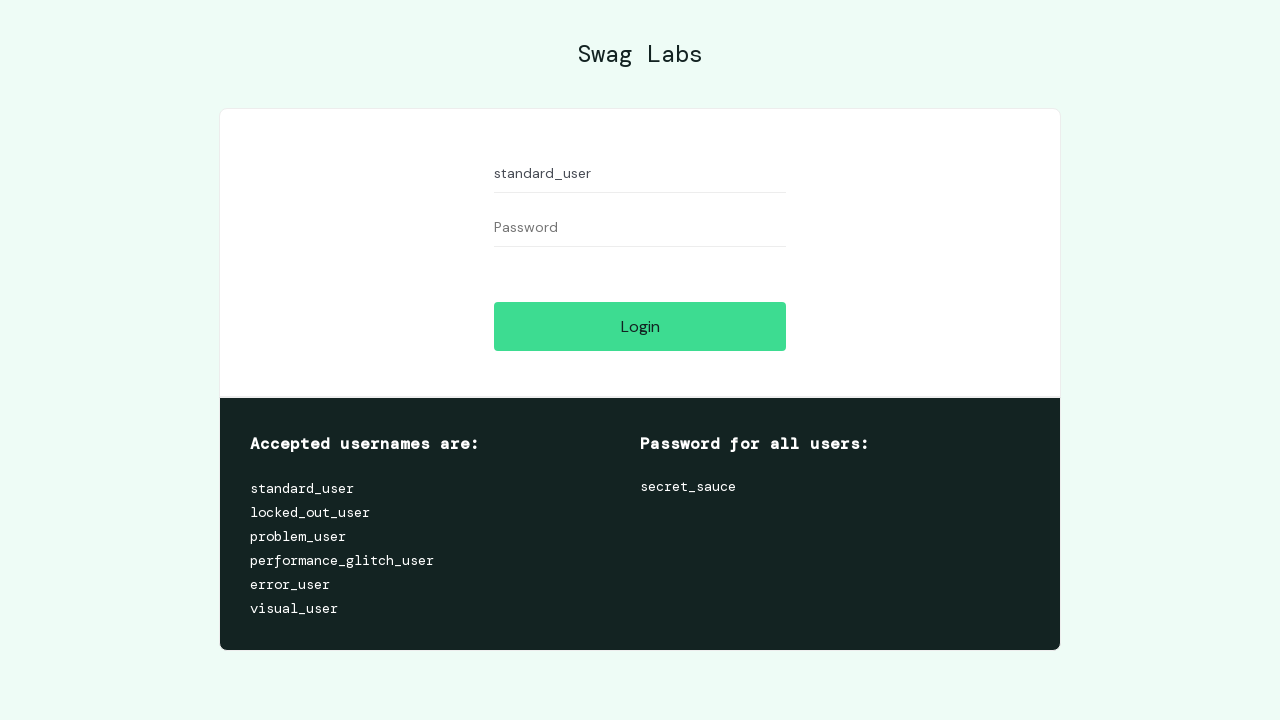

Verified username field contains 'standard_user'
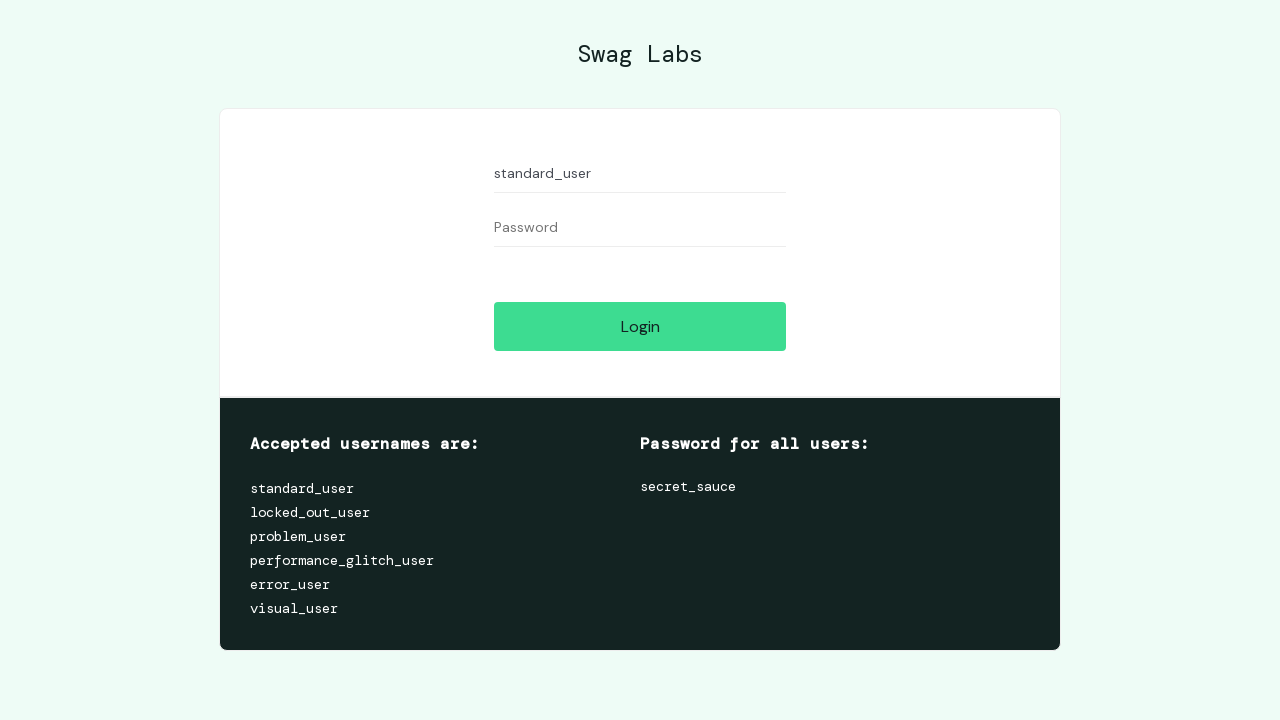

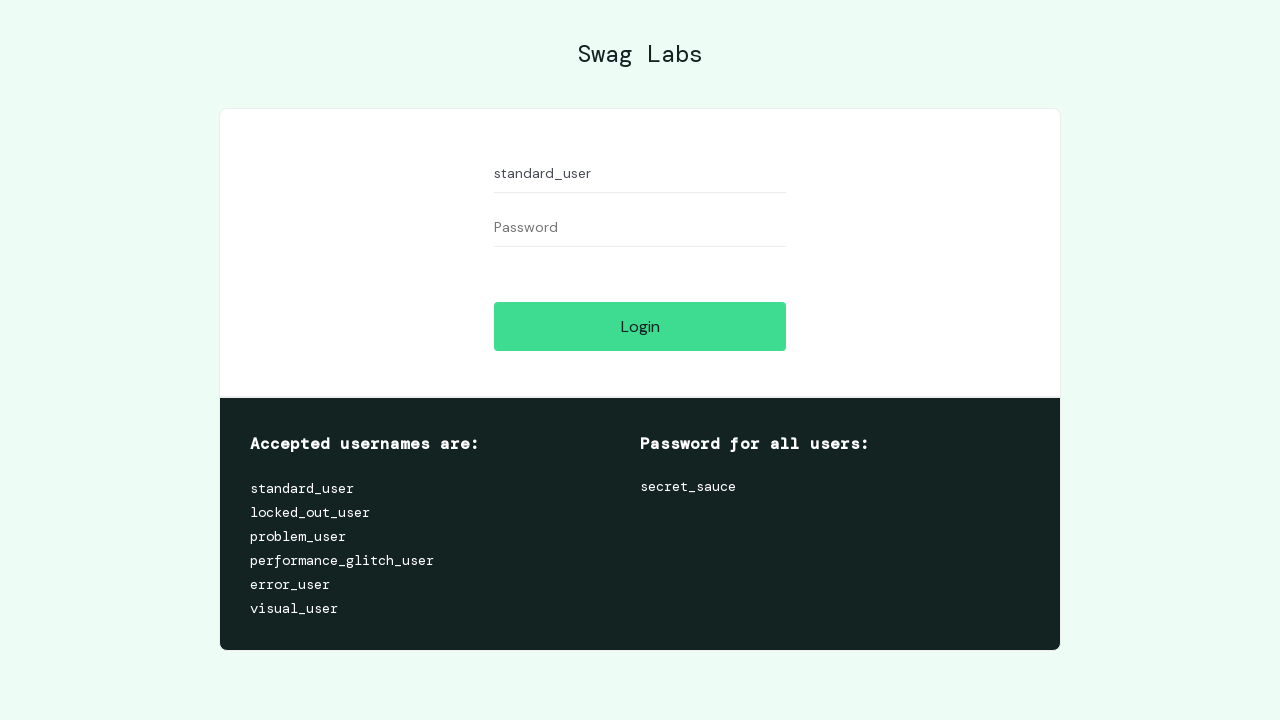